Tests registration form validation when last name exceeds maximum length

Starting URL: https://thinking-tester-contact-list.herokuapp.com/addUser

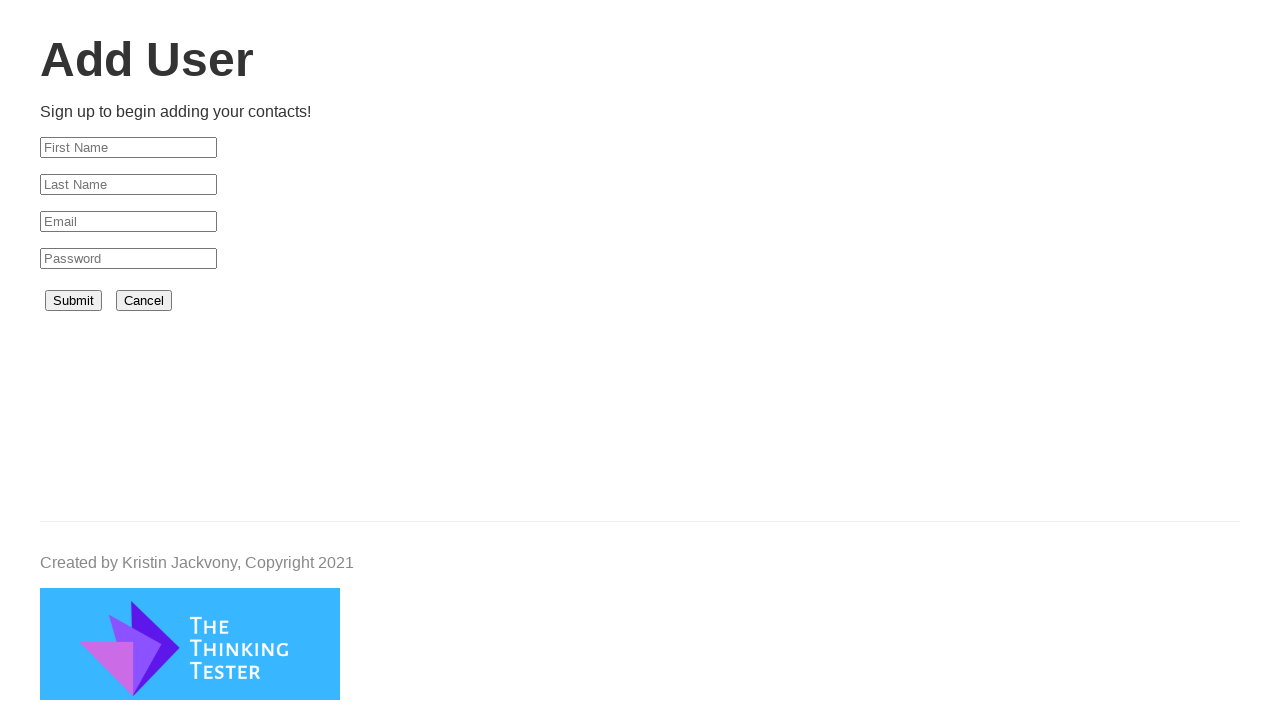

Filled first name field with 'emily' on #firstName
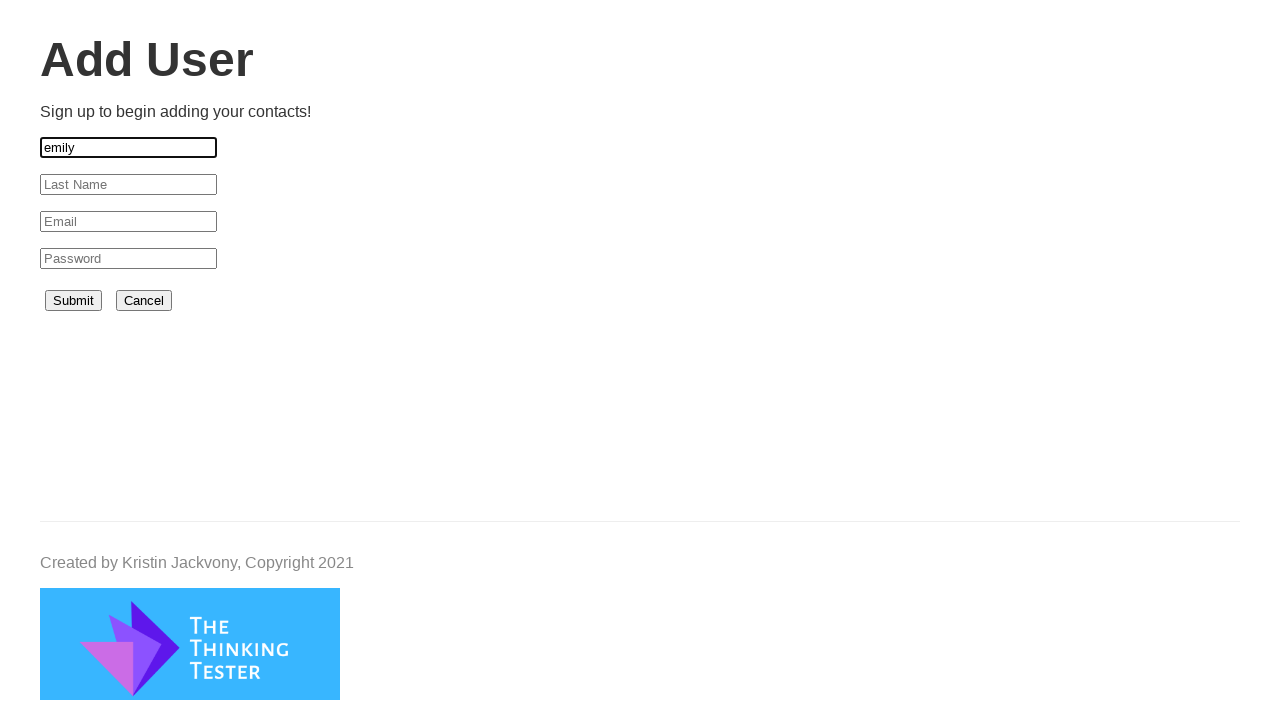

Filled last name field with oversized value 'williamsonwilliamsonwilliamson' on #lastName
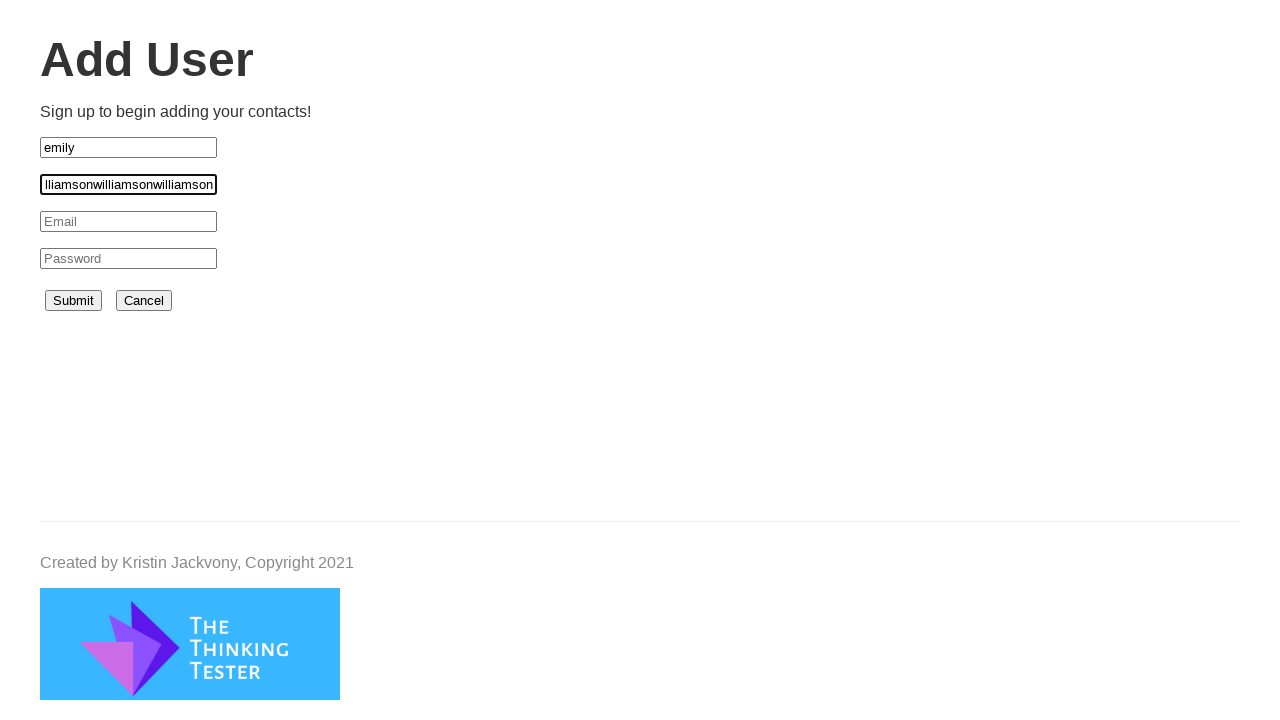

Filled email field with 'emily.w@gmail.com' on #email
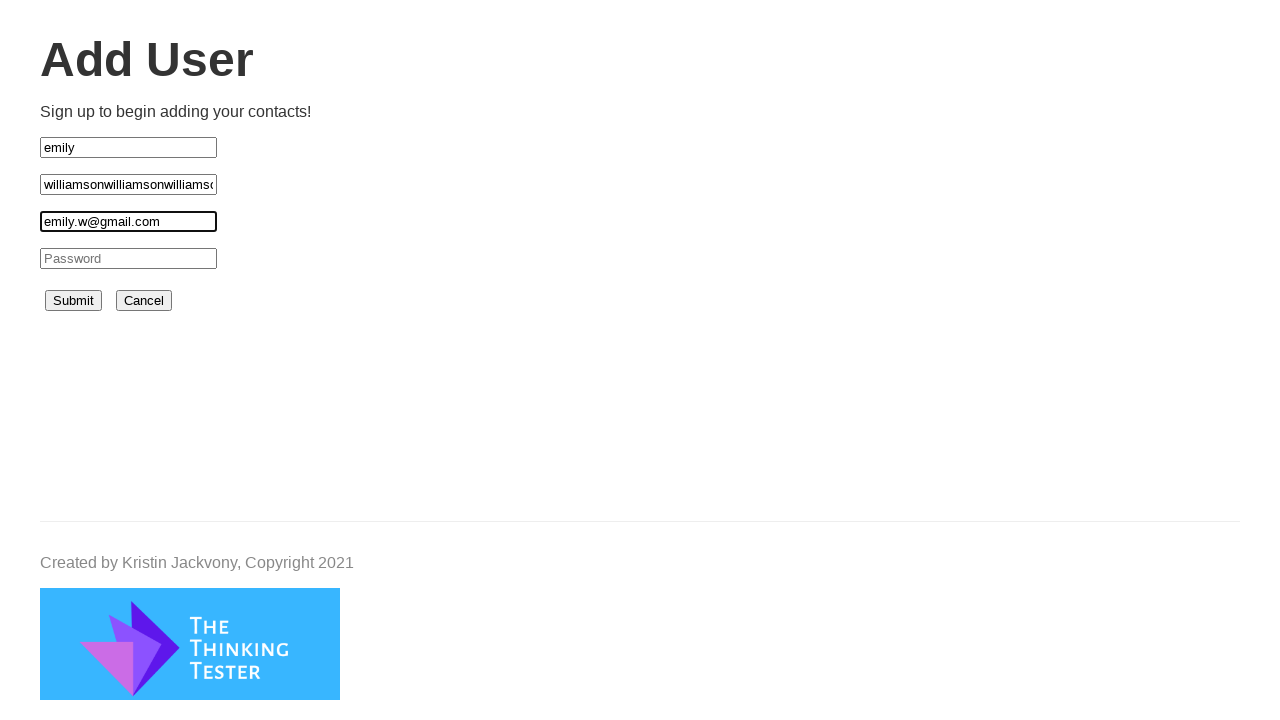

Filled password field with 'emily1234' on #password
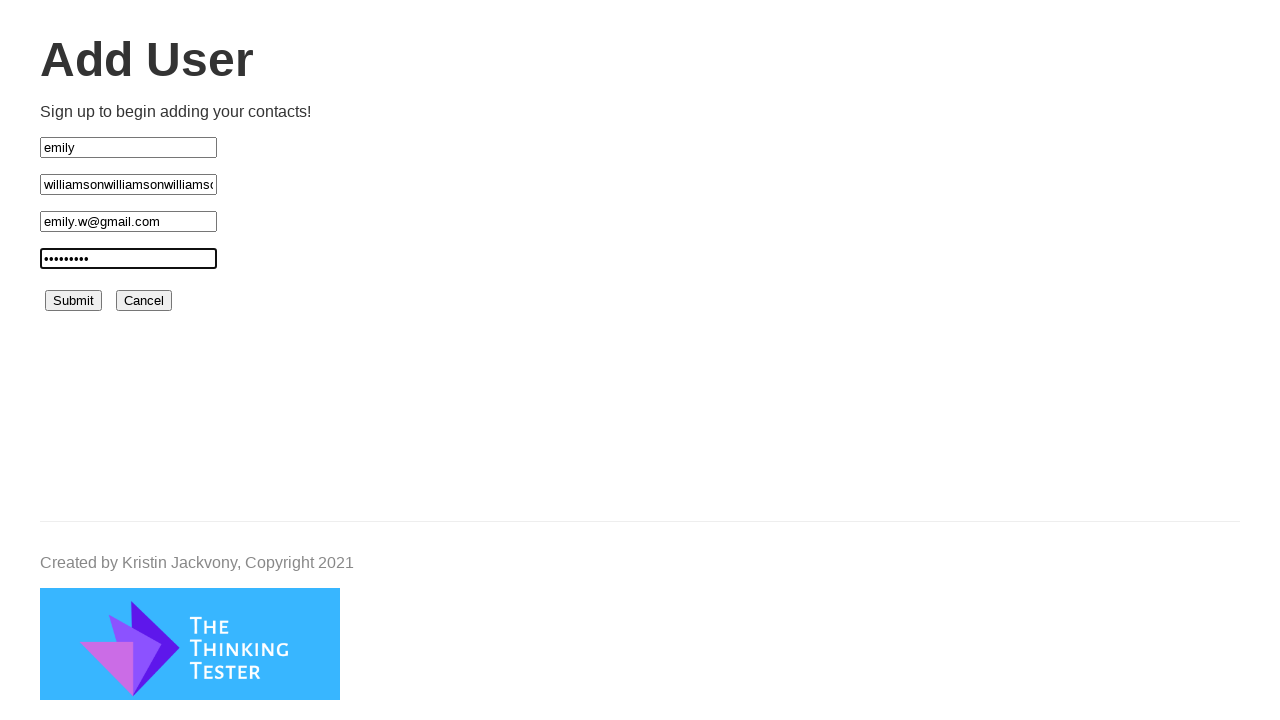

Clicked submit button to attempt registration at (74, 301) on #submit
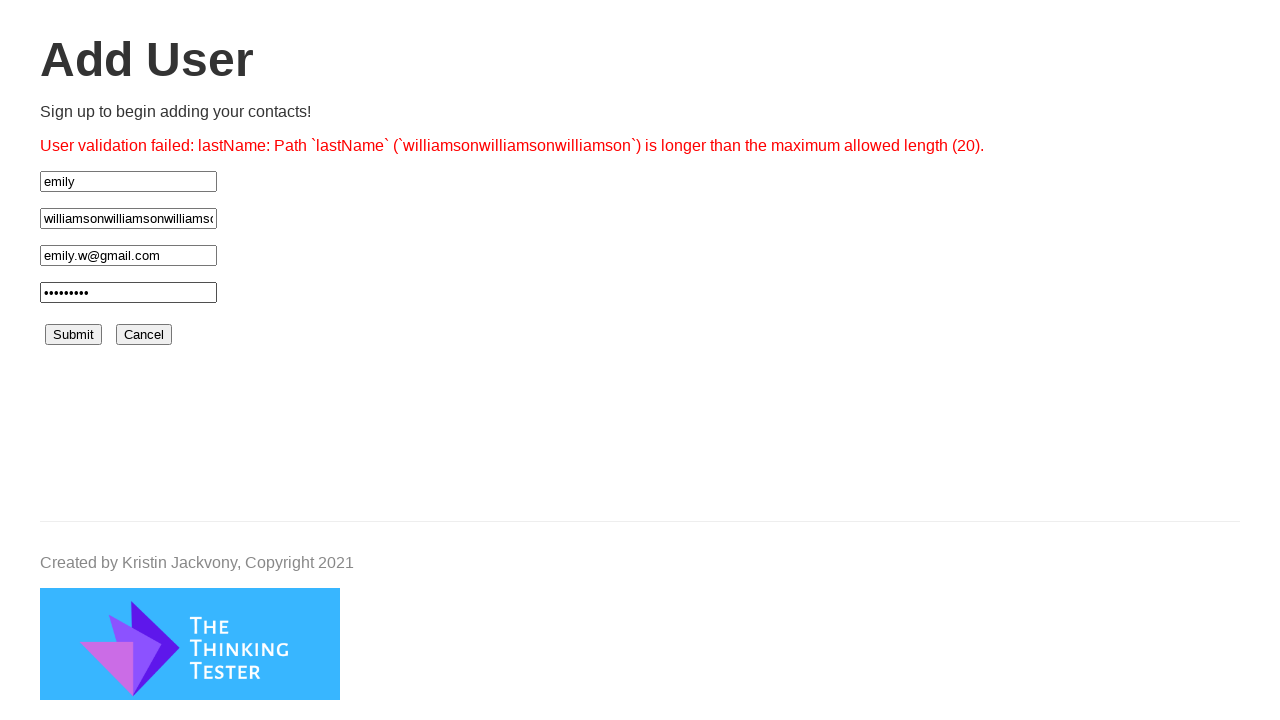

Error message appeared validating maximum length requirement for last name
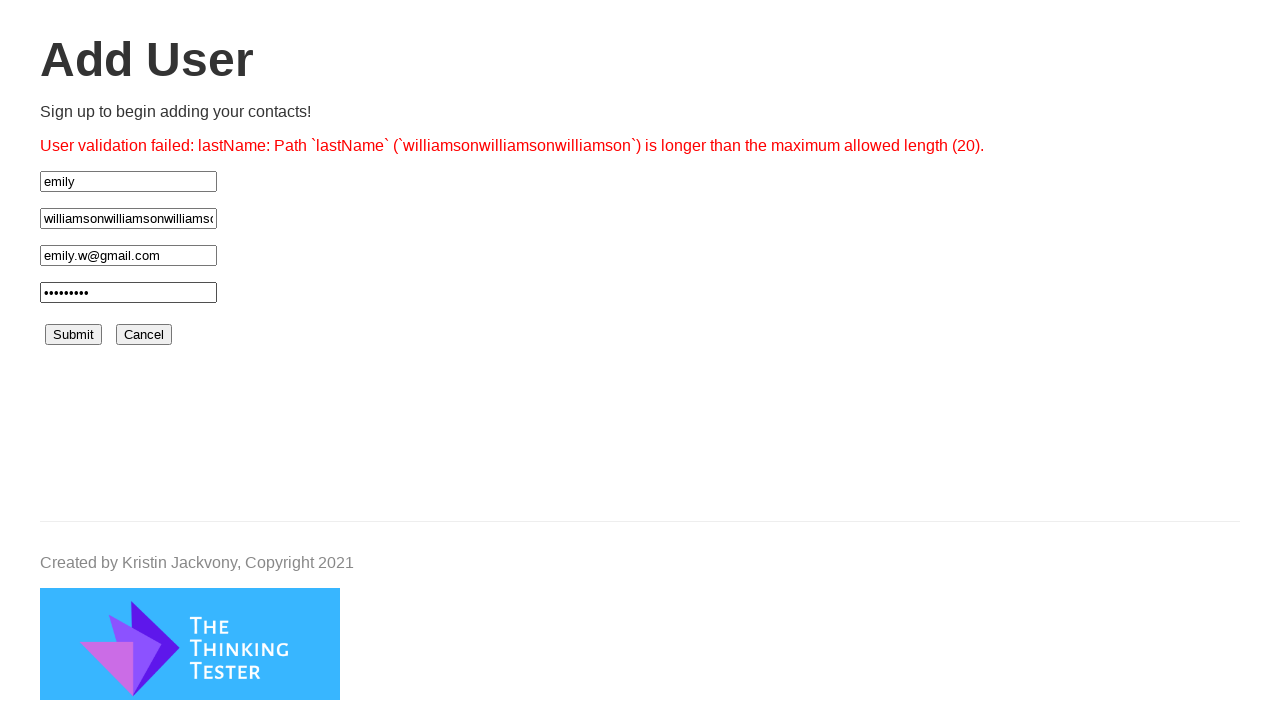

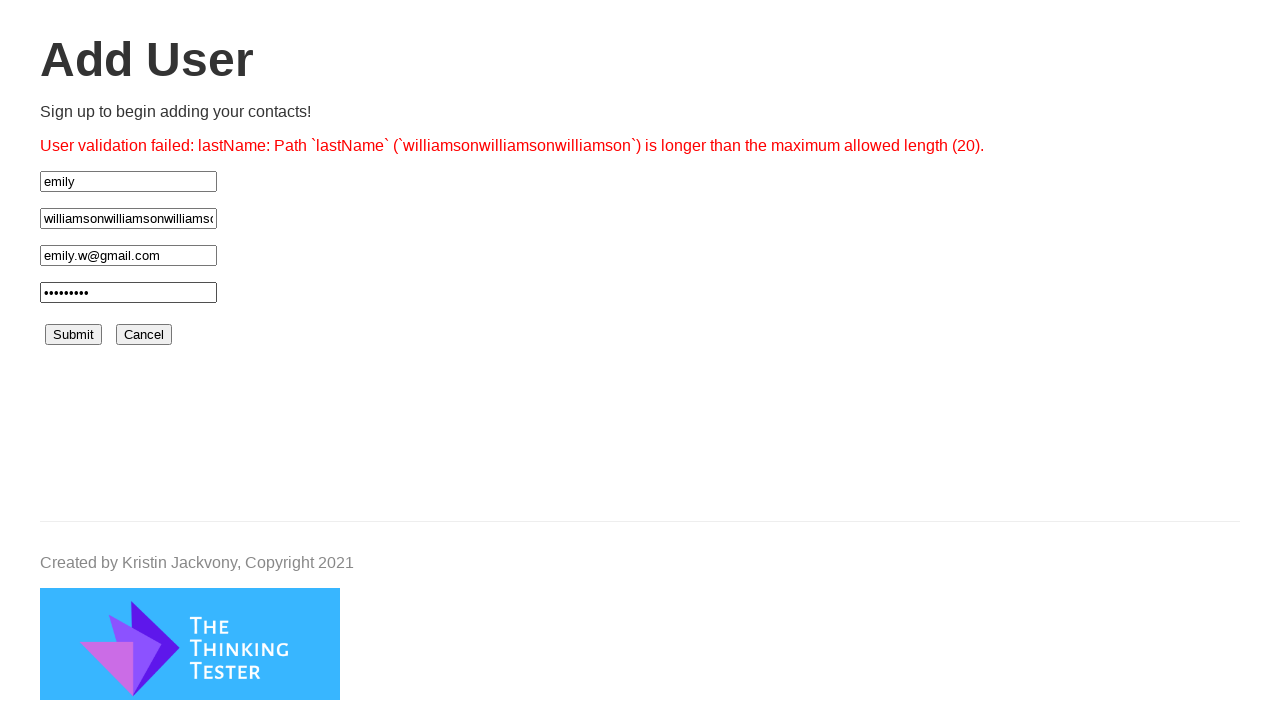